Tests checkbox functionality by clicking the Honda checkbox option

Starting URL: https://rahulshettyacademy.com/AutomationPractice/

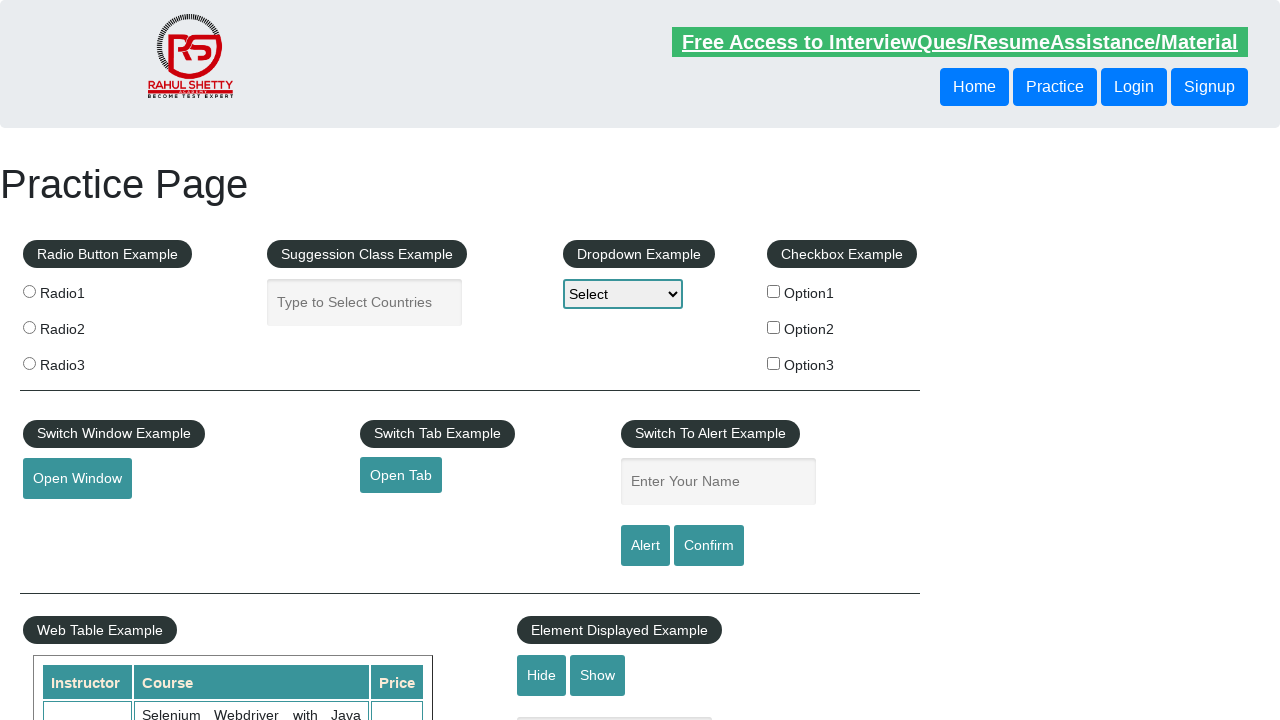

Navigated to AutomationPractice page
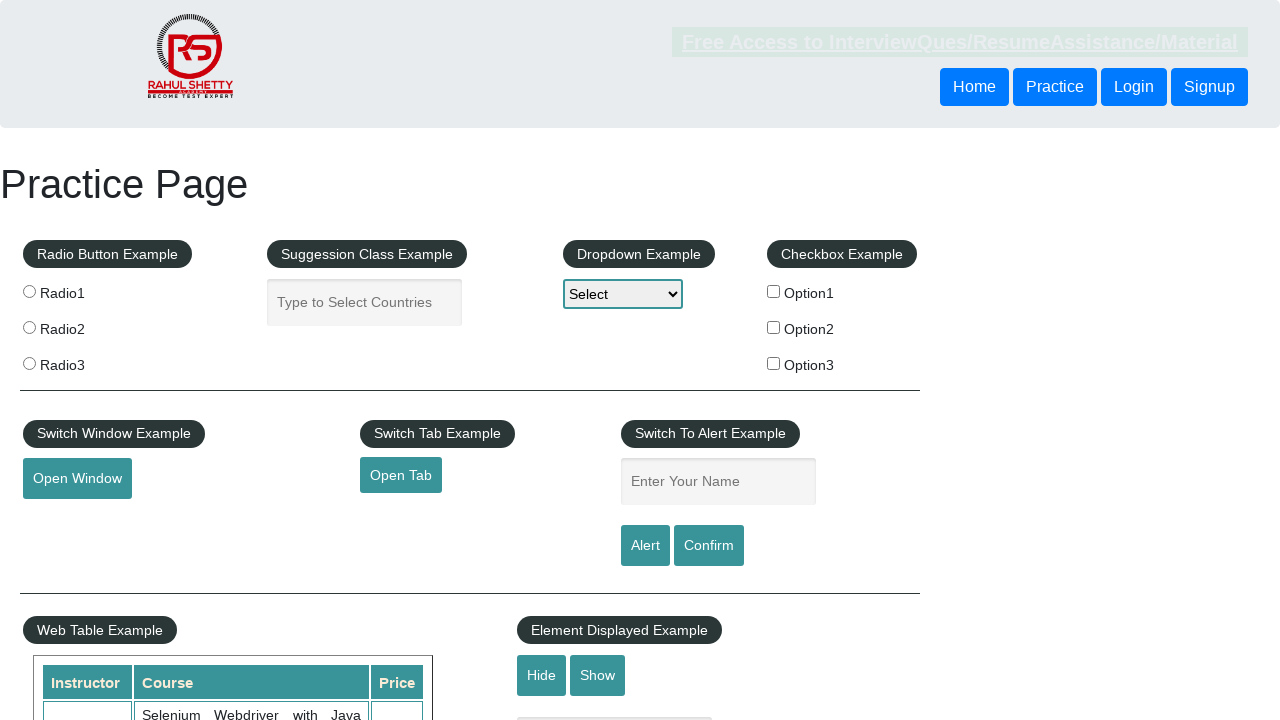

Clicked Honda checkbox option at (774, 363) on label[for='honda'] input[name='checkBoxOption3']
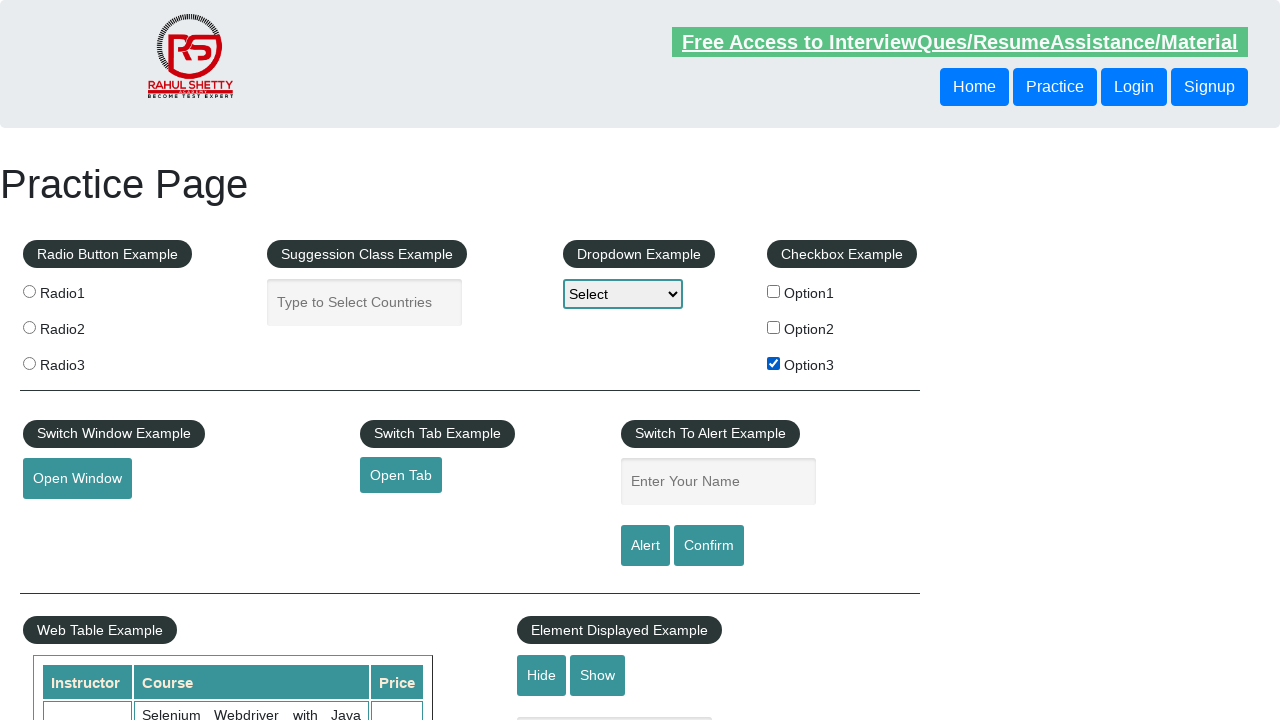

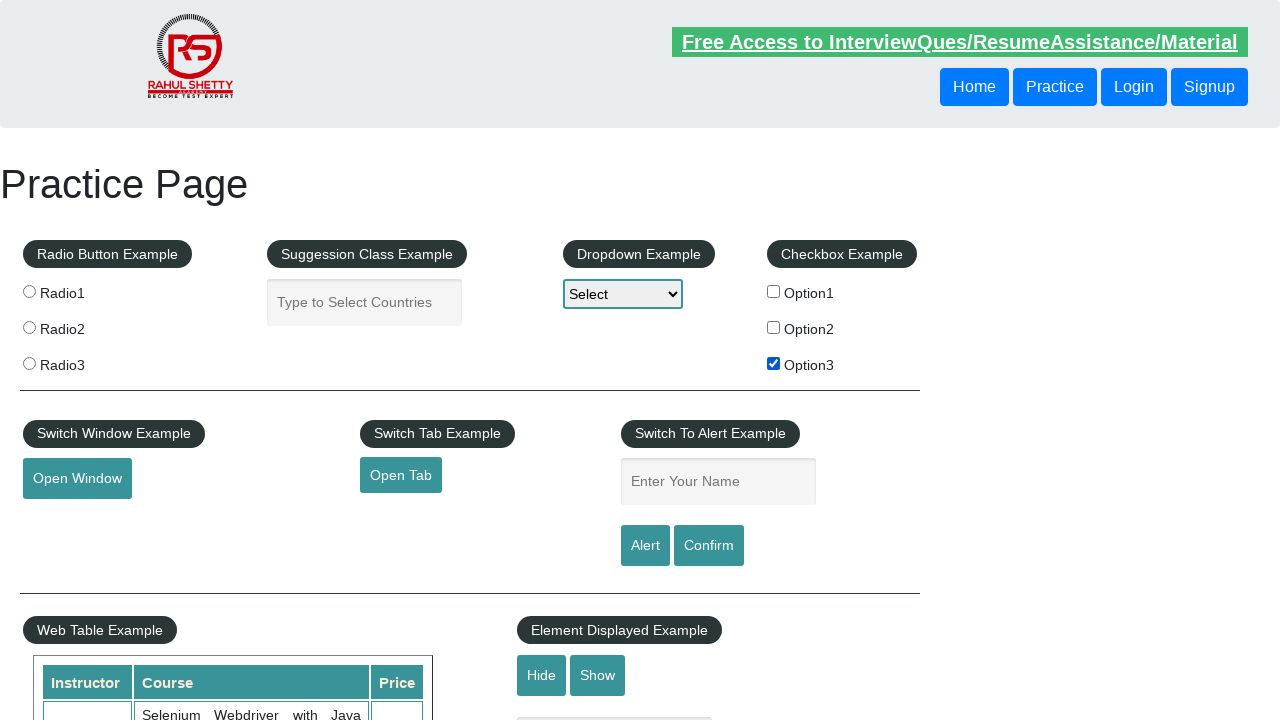